Tests that added elements have the correct class name attribute set

Starting URL: http://the-internet.herokuapp.com/add_remove_elements/

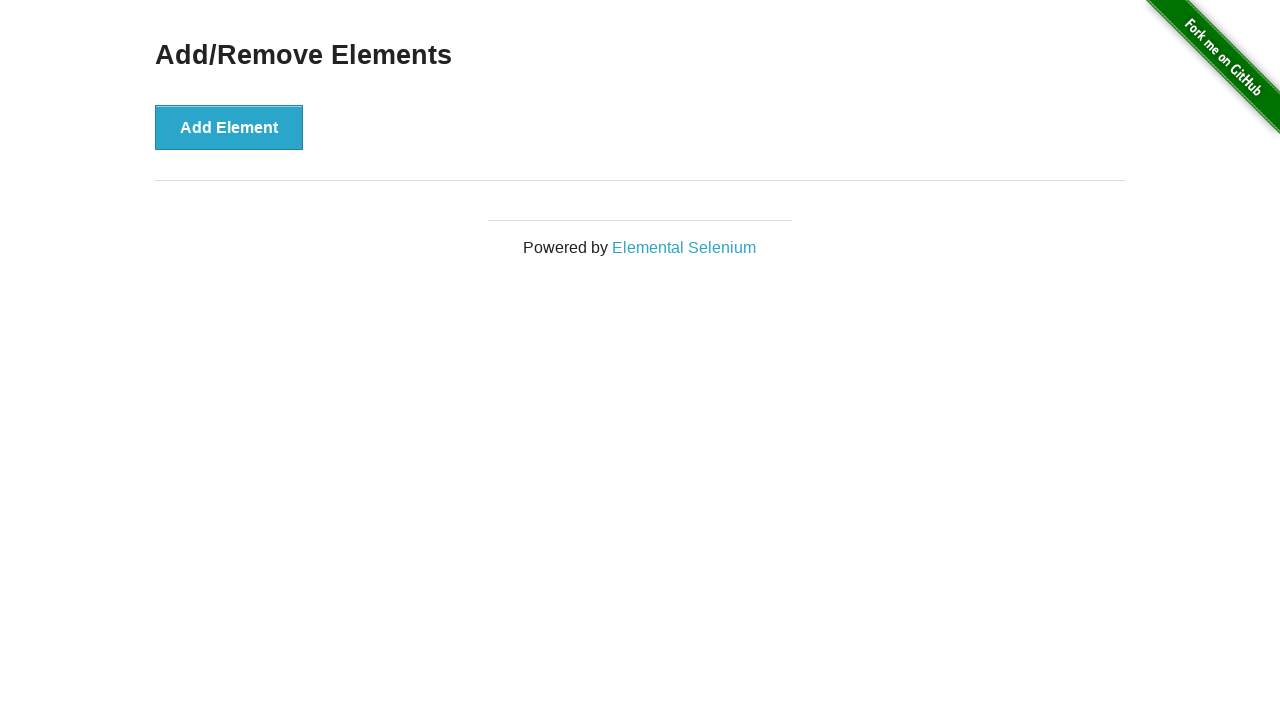

Clicked 'Add Element' button at (229, 127) on button[onclick='addElement()']
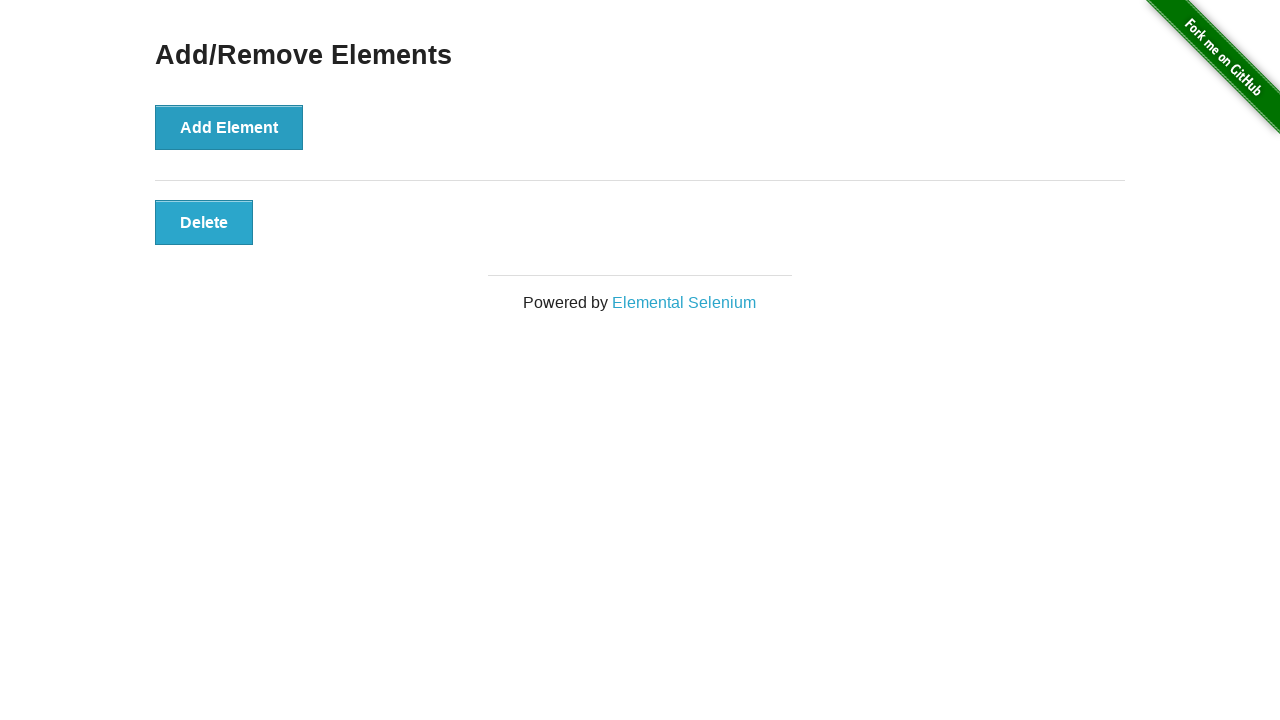

Waited for newly added element to appear
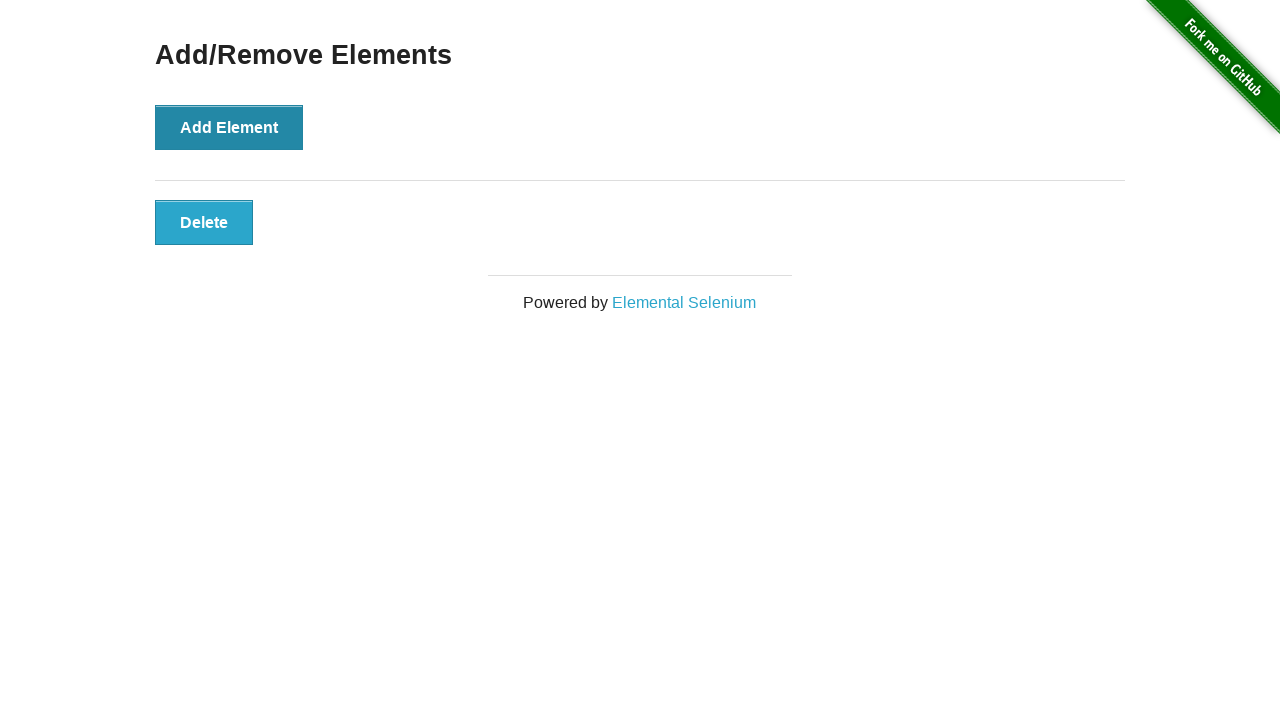

Retrieved class attribute from added element
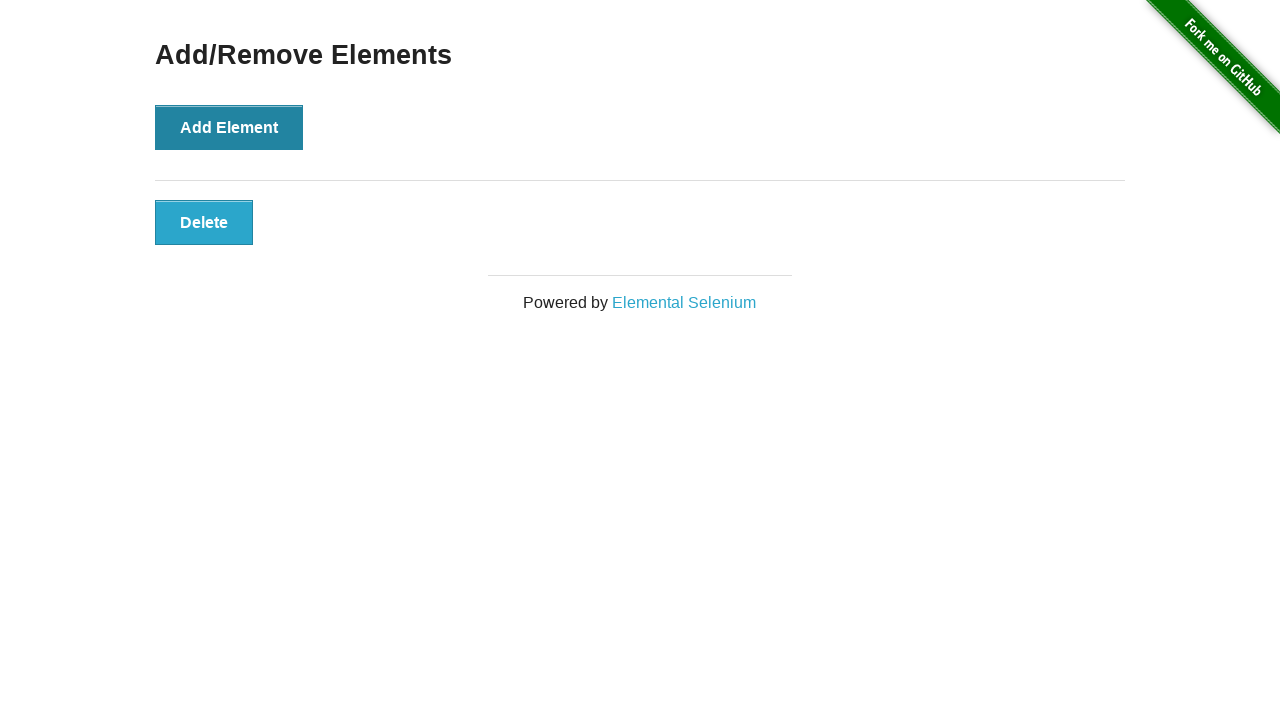

Verified that class attribute contains 'added-manually'
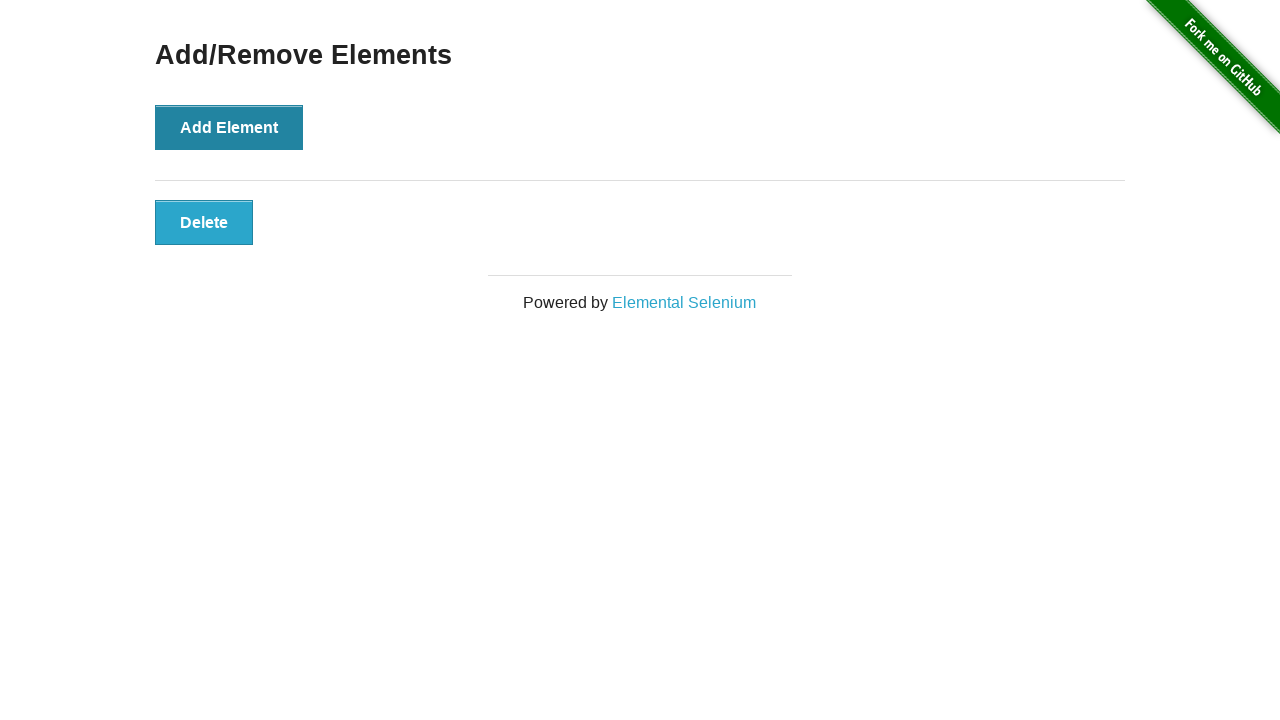

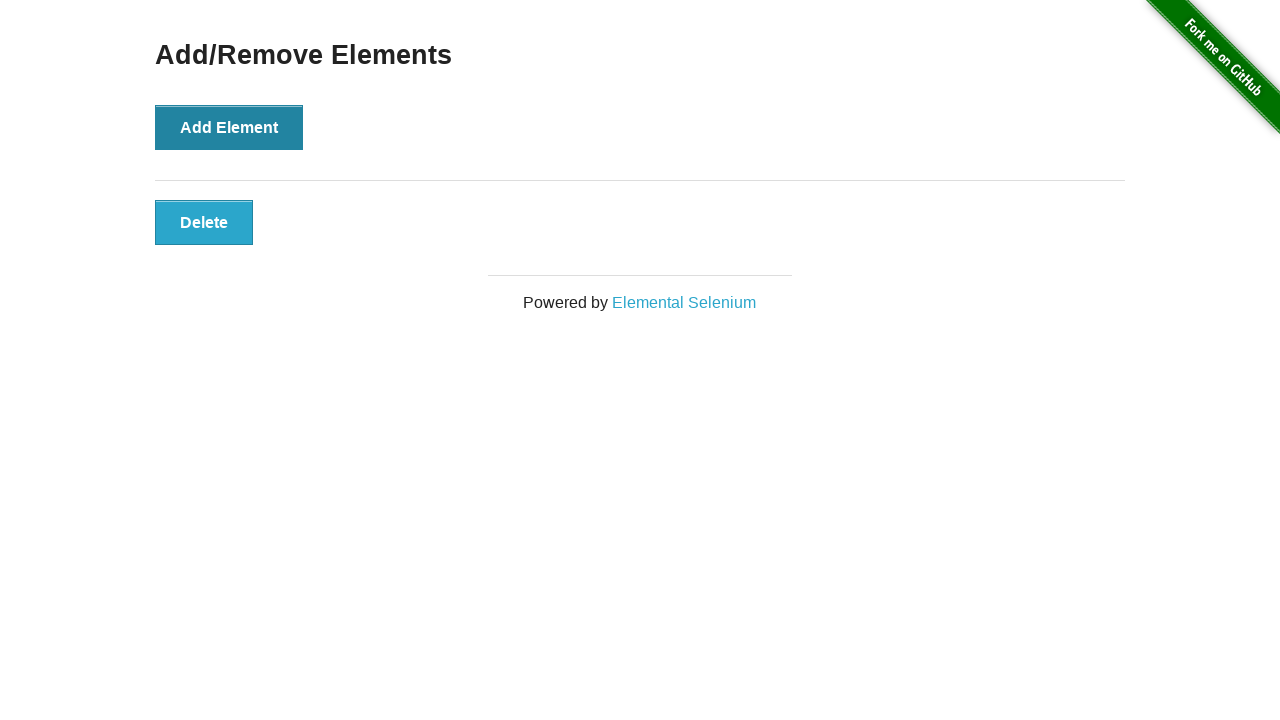